Tests an e-commerce shopping flow by adding multiple items (Cucumber, Brocolli, Beetroot, Beans) to cart, proceeding to checkout, and applying a promo code to verify the discount is applied successfully.

Starting URL: https://rahulshettyacademy.com/seleniumPractise/#/

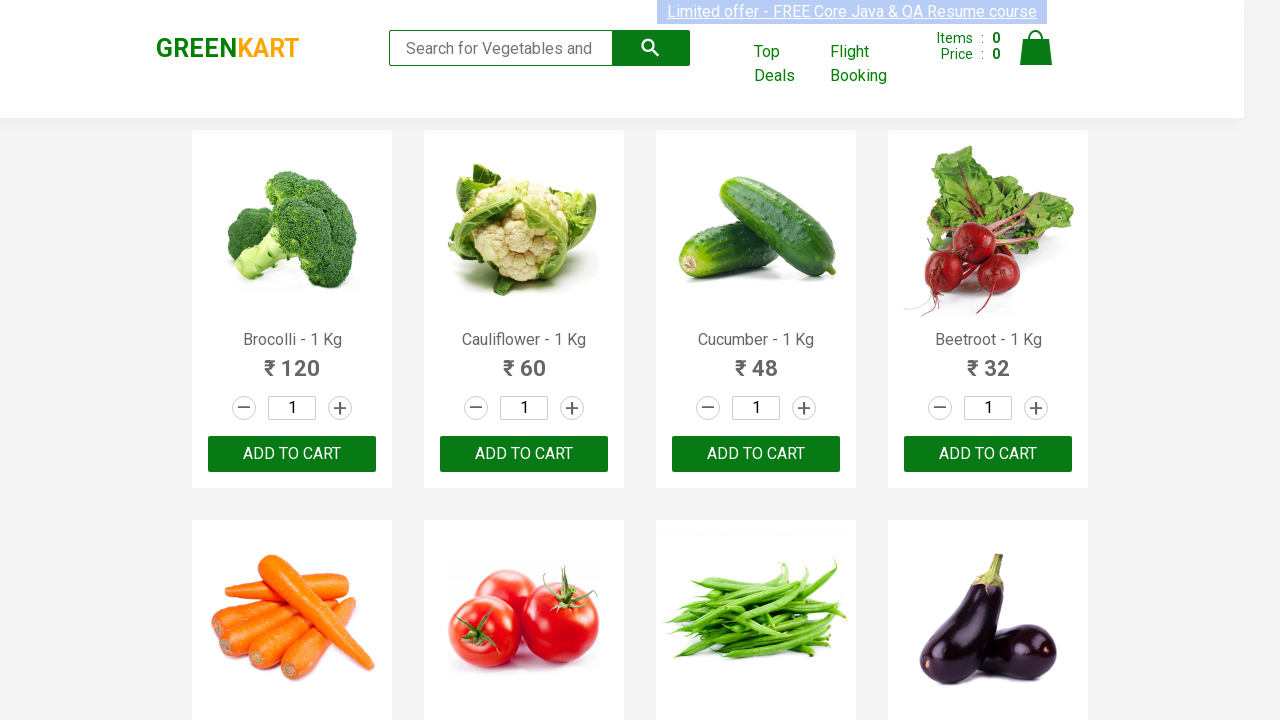

Waited for product names to load
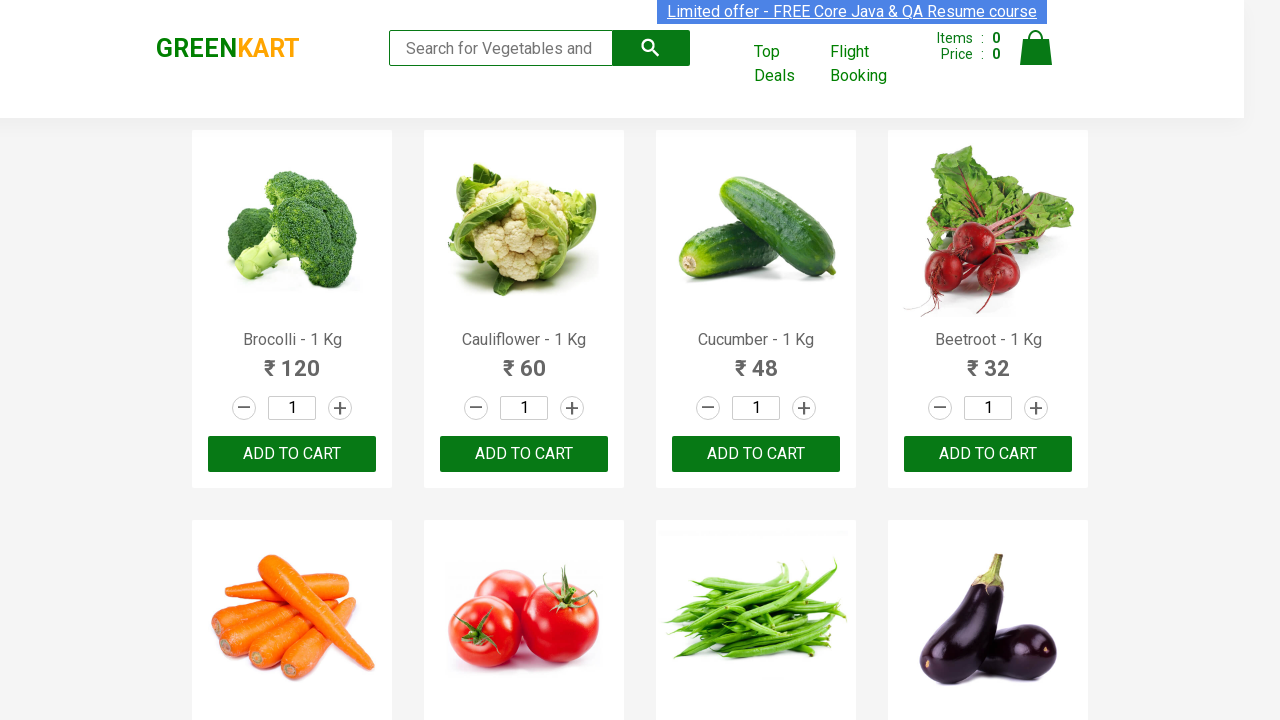

Retrieved all product name elements
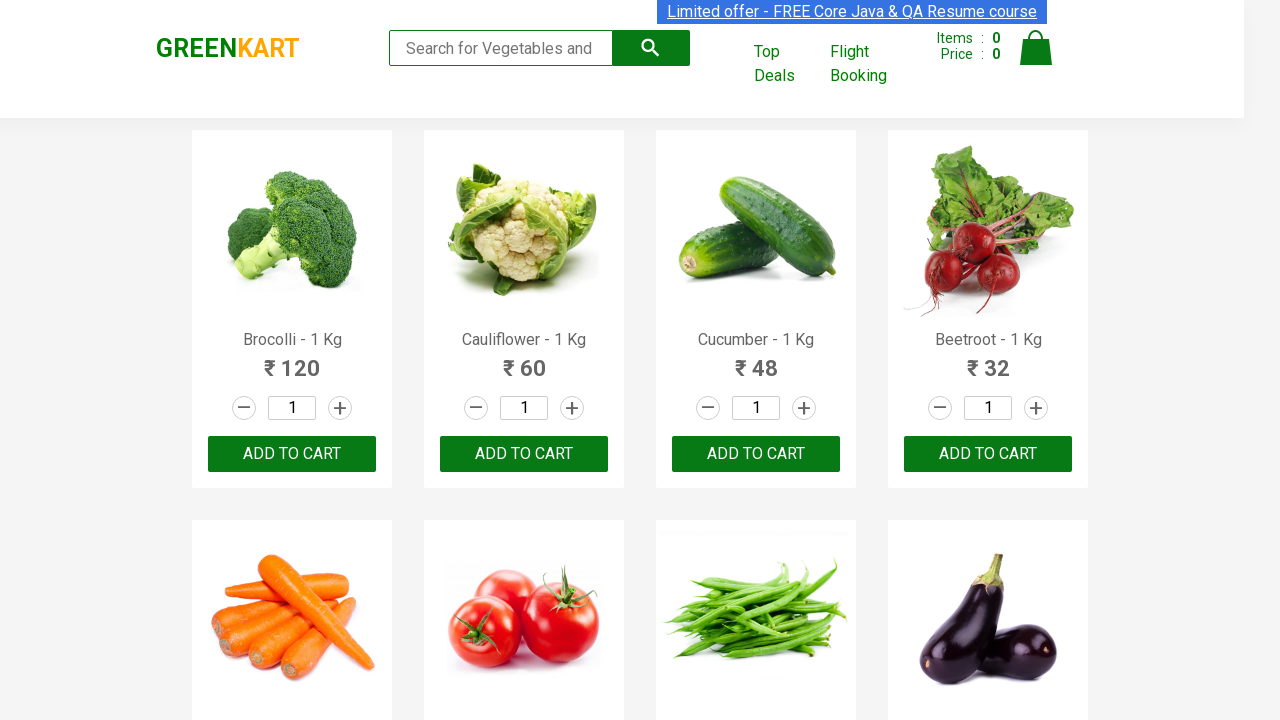

Retrieved all add to cart buttons
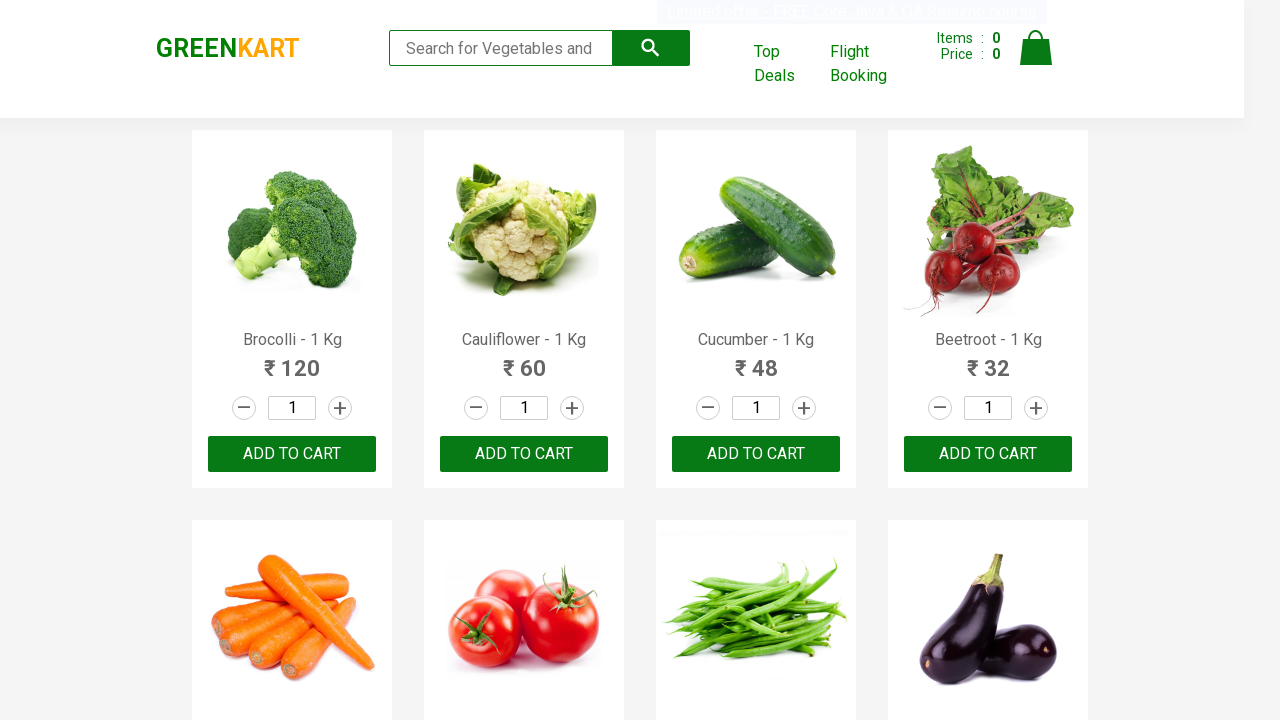

Clicked add to cart button for Brocolli at (292, 454) on div.product-action button >> nth=0
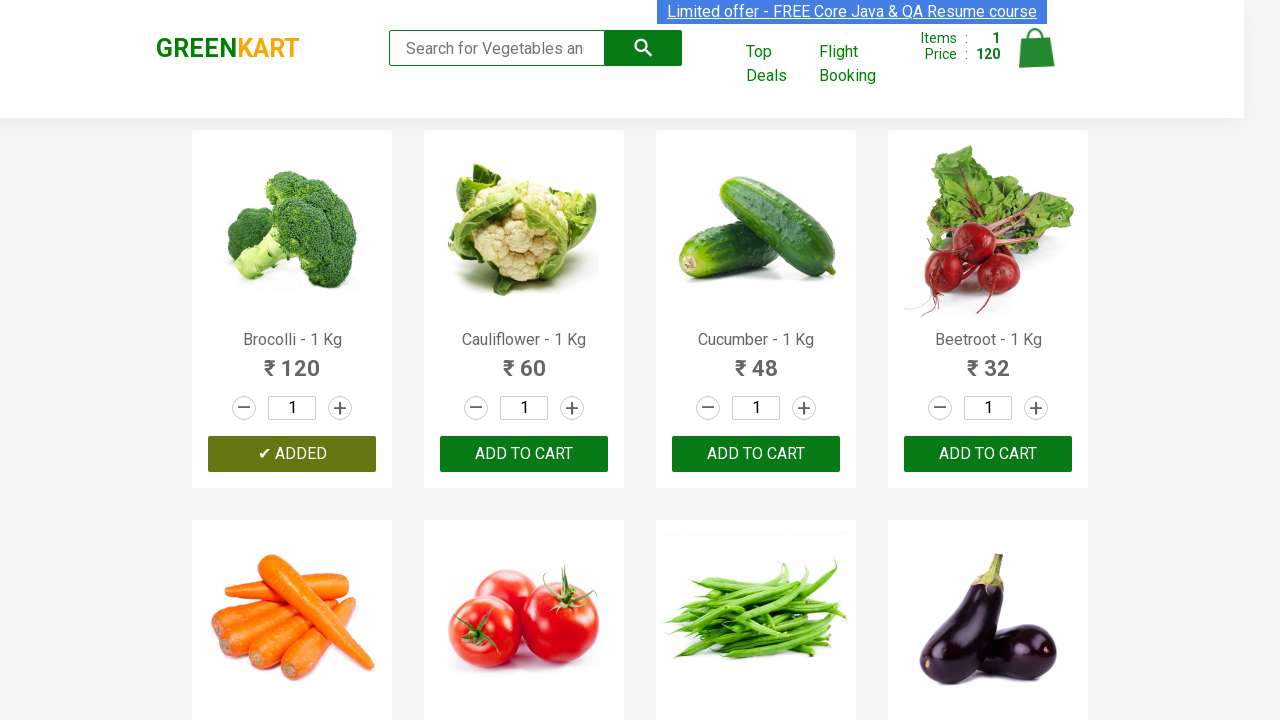

Clicked add to cart button for Cucumber at (756, 454) on div.product-action button >> nth=2
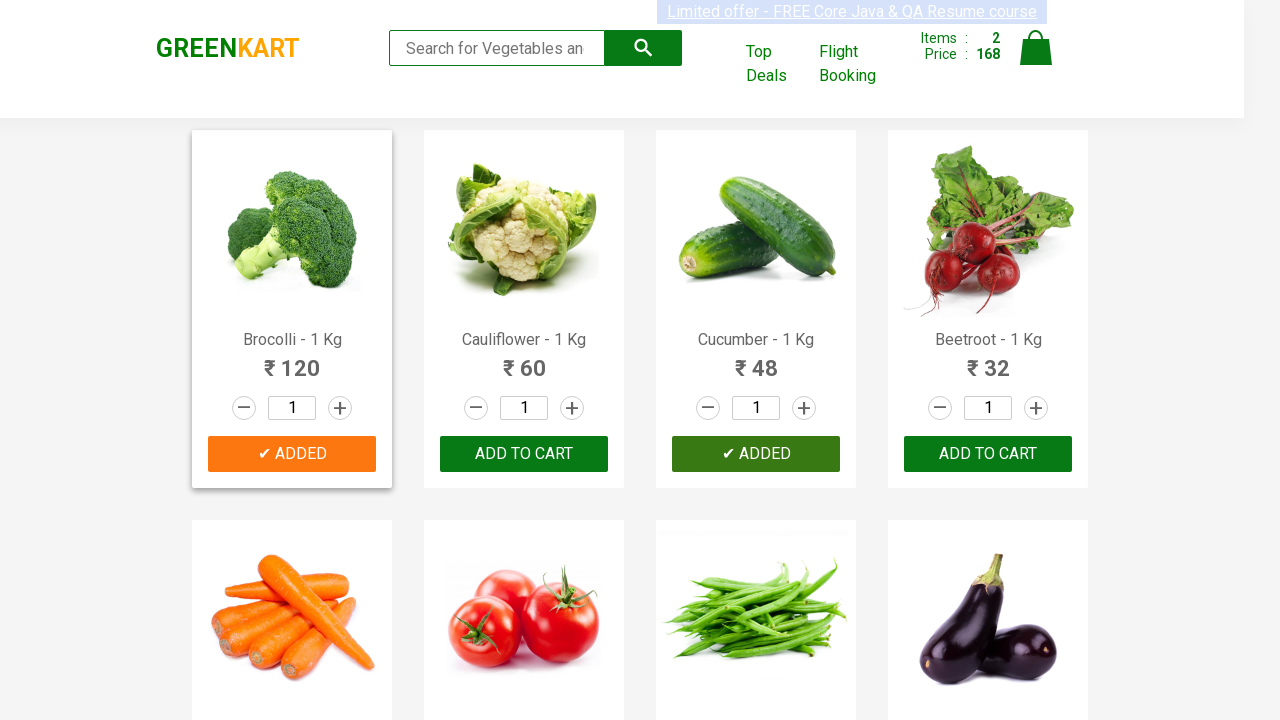

Clicked add to cart button for Beetroot at (988, 454) on div.product-action button >> nth=3
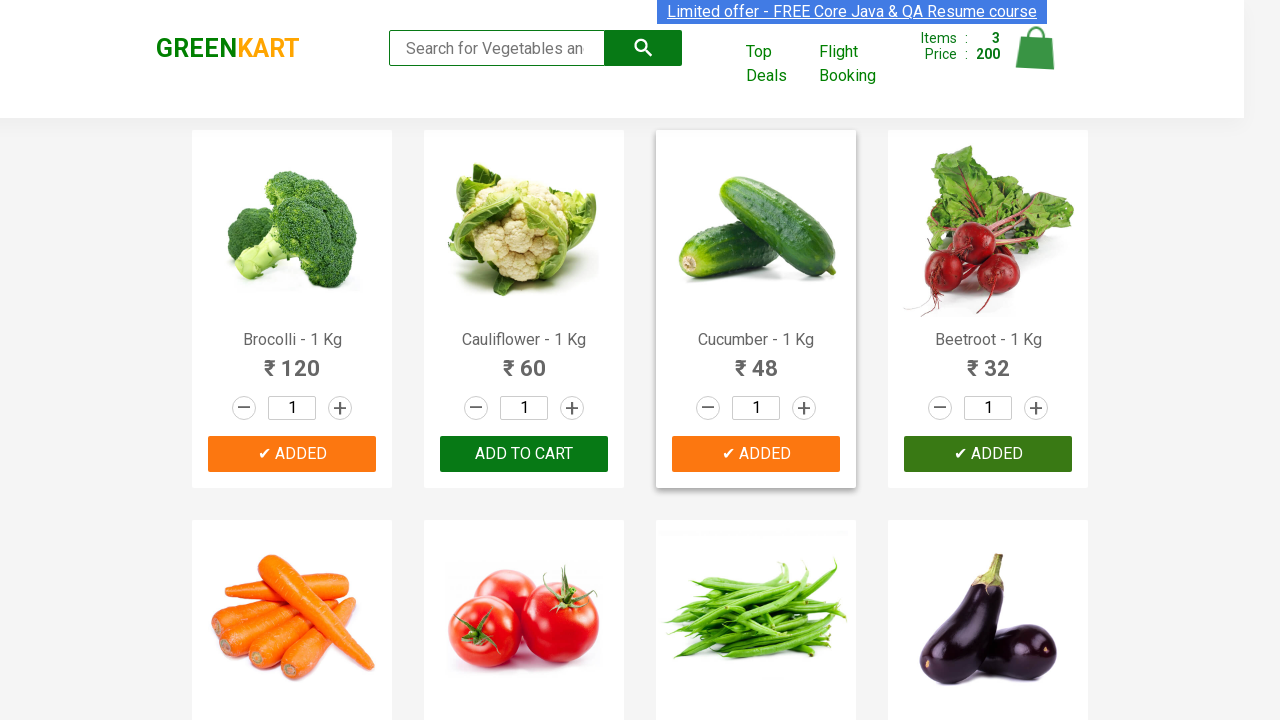

Clicked add to cart button for Beans at (756, 360) on div.product-action button >> nth=6
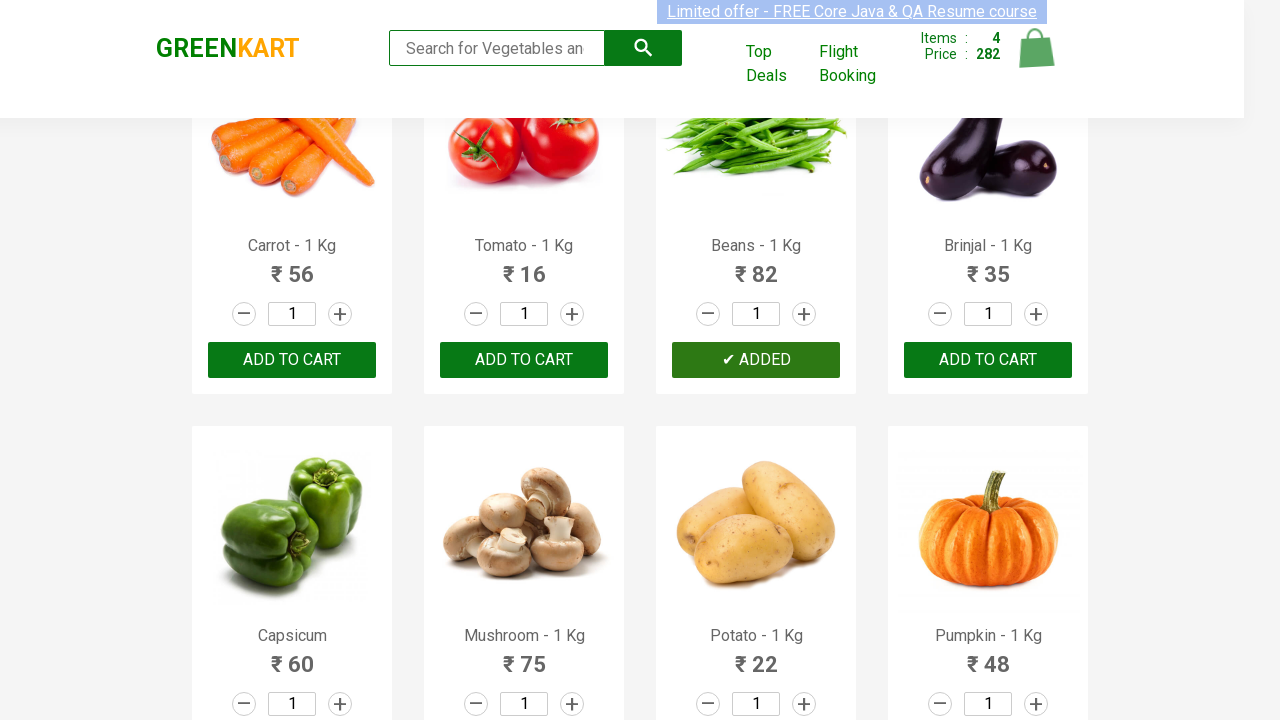

Clicked cart icon to view cart at (1036, 48) on img[alt='Cart']
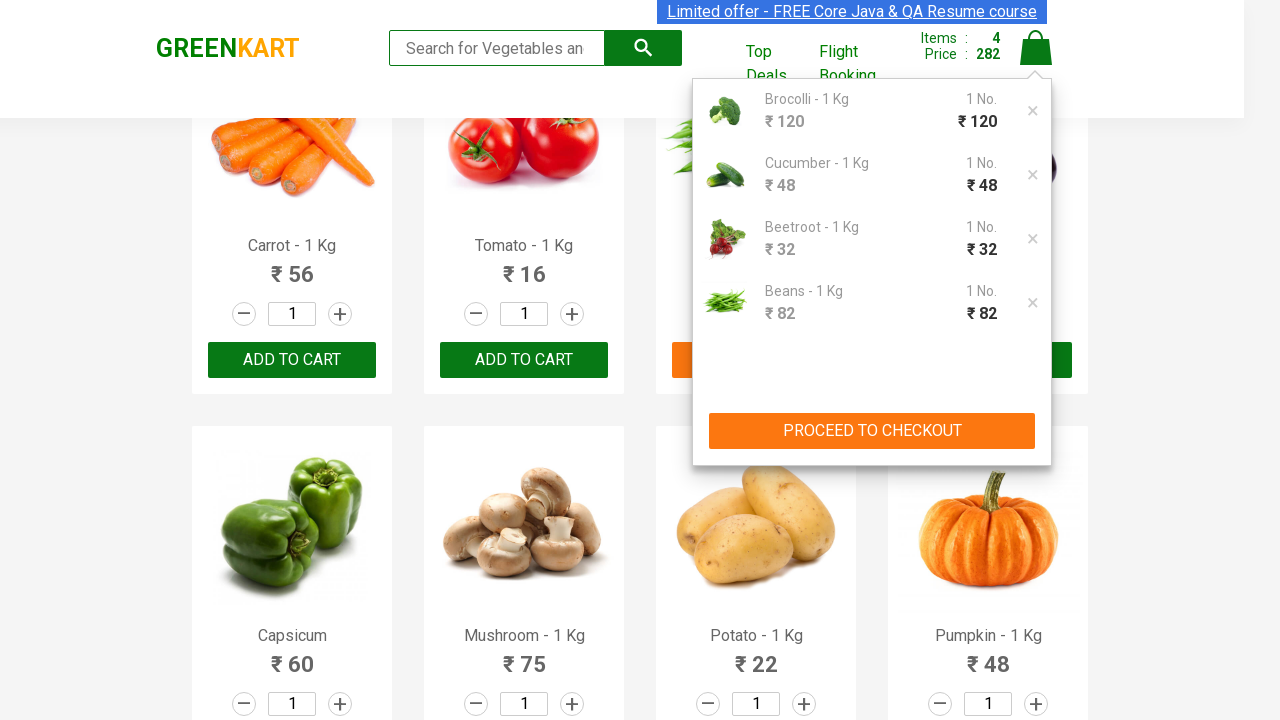

Clicked PROCEED TO CHECKOUT button at (872, 431) on xpath=//button[contains(text(),'PROCEED TO CHECKOUT')]
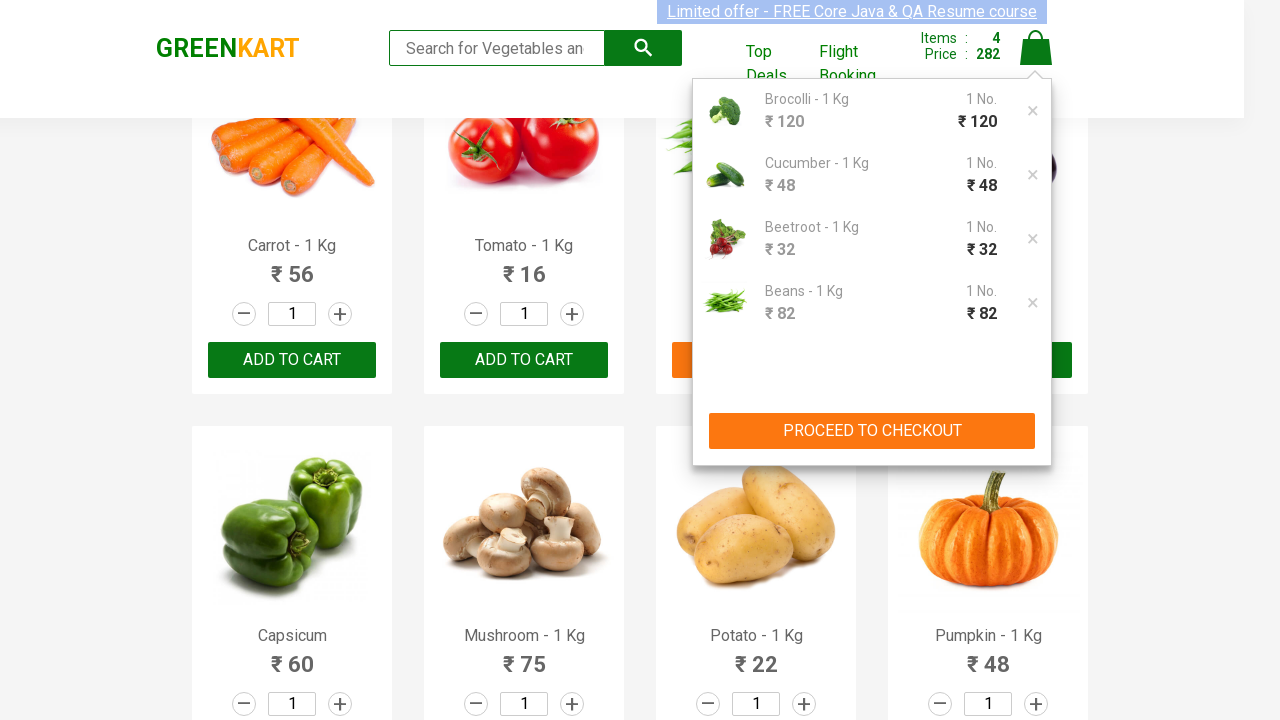

Promo code input field loaded
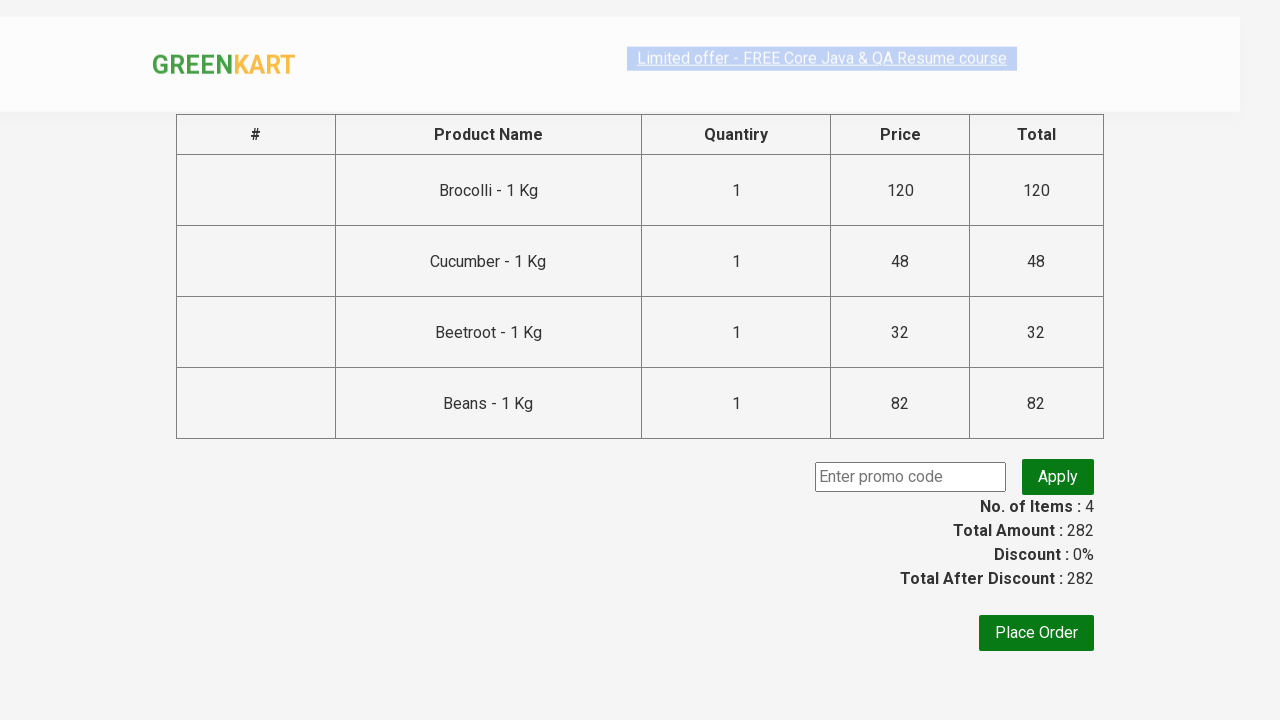

Entered promo code 'rahulshettyacademy' on input.promocode
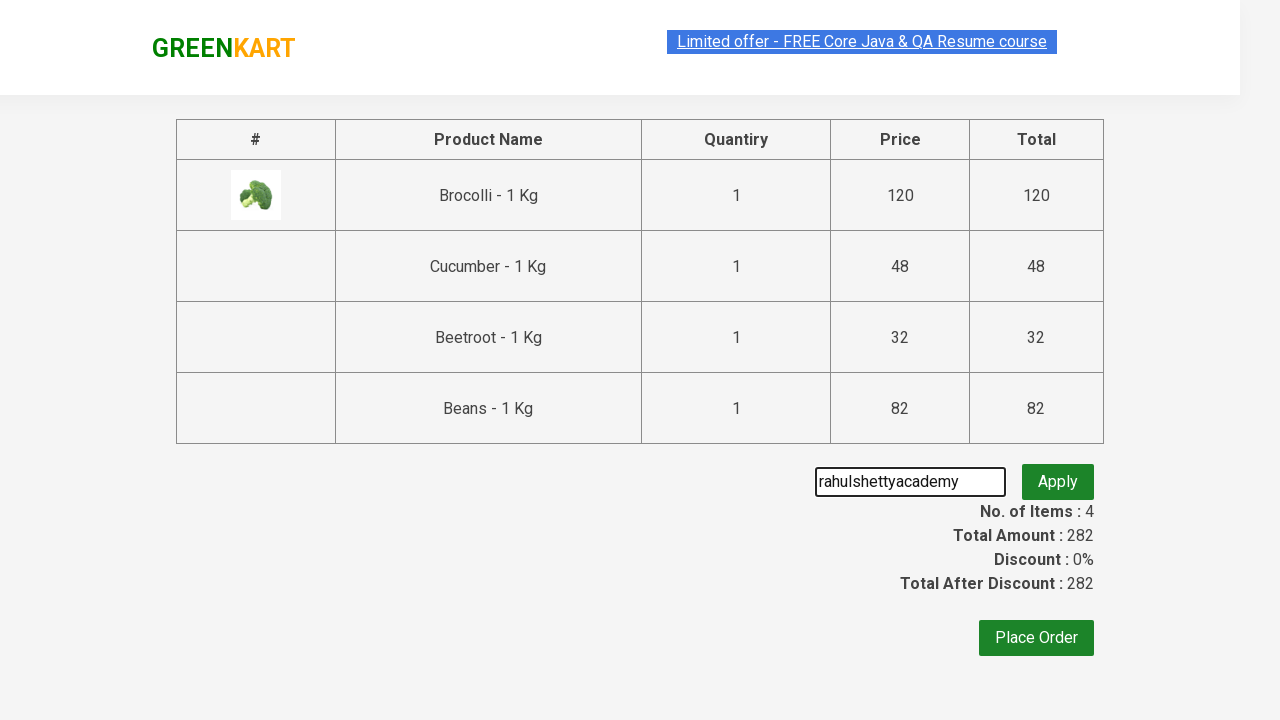

Clicked apply promo button at (1058, 477) on button.promoBtn
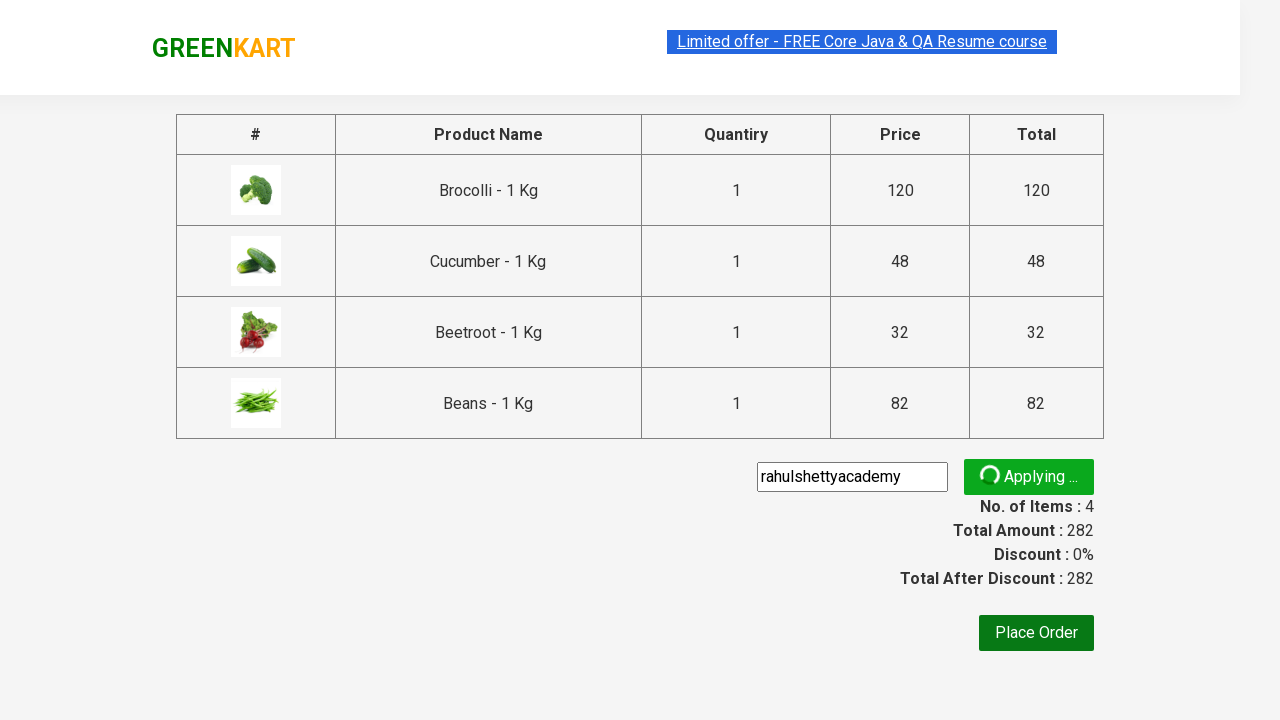

Promo discount confirmation message appeared
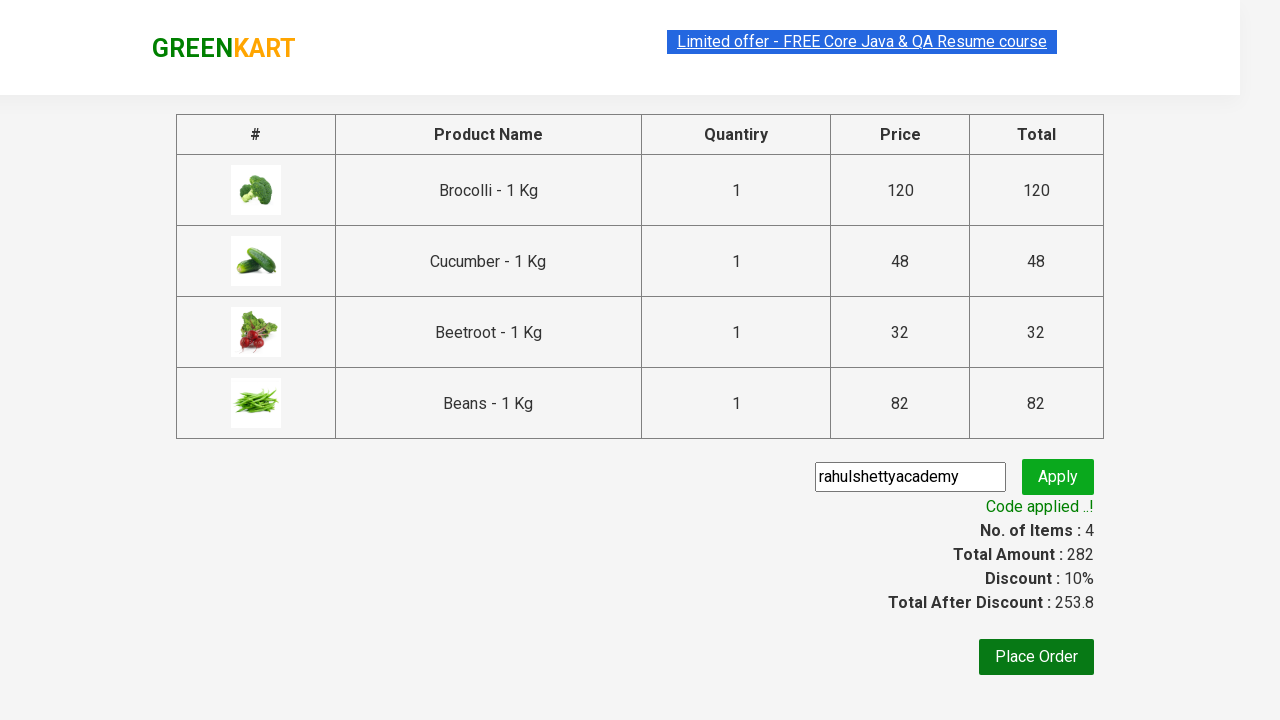

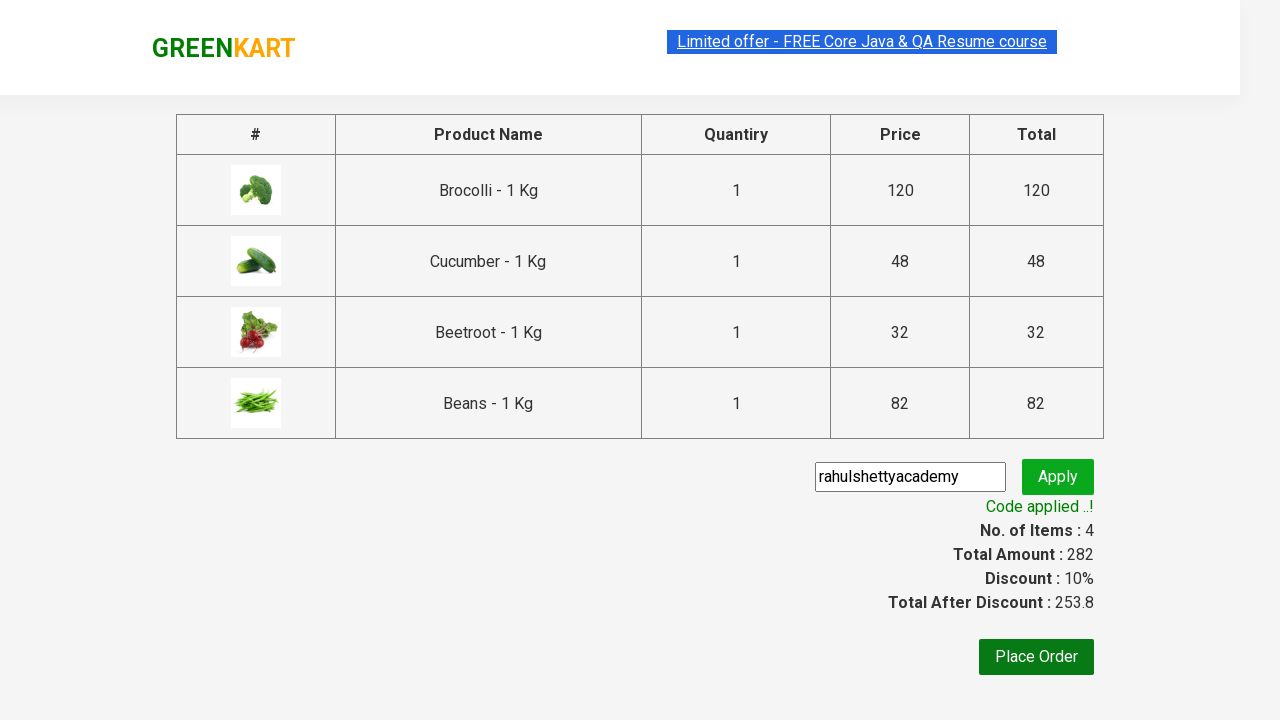